Tests that clicking the adder button triggers dynamic content addition, verifying the element doesn't exist immediately after click

Starting URL: https://www.selenium.dev/selenium/web/dynamic.html

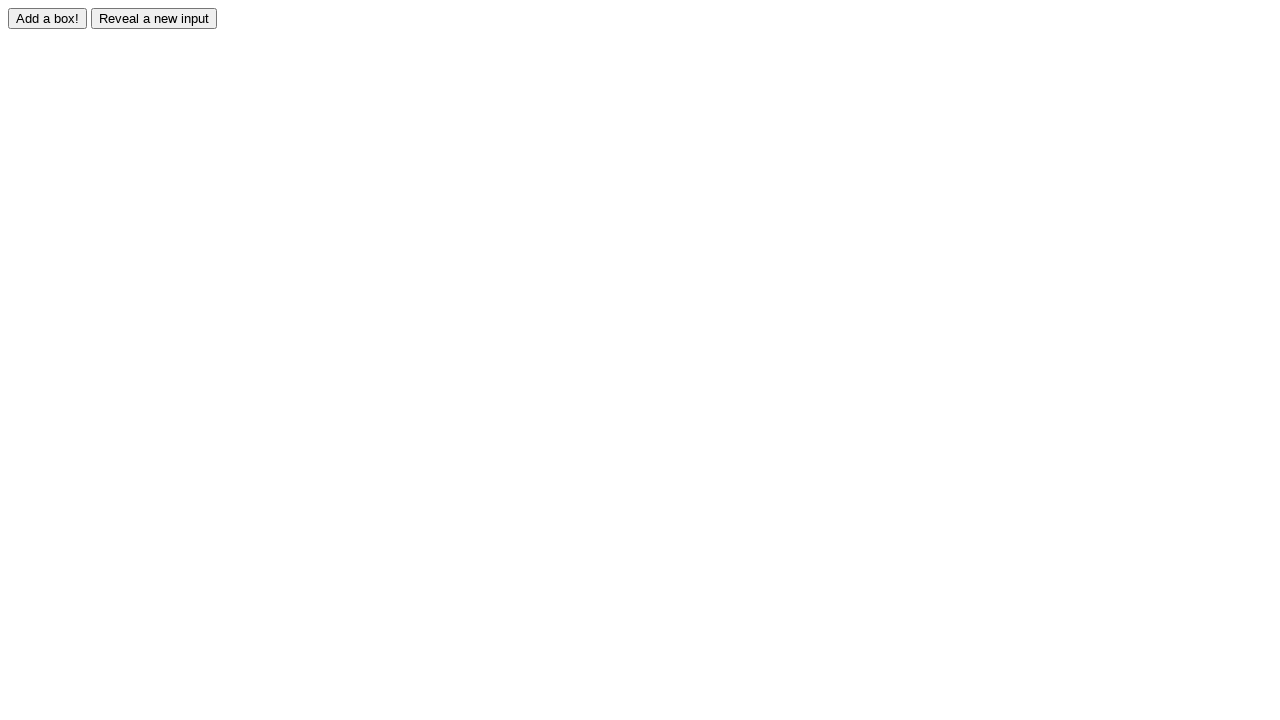

Navigated to dynamic content test page
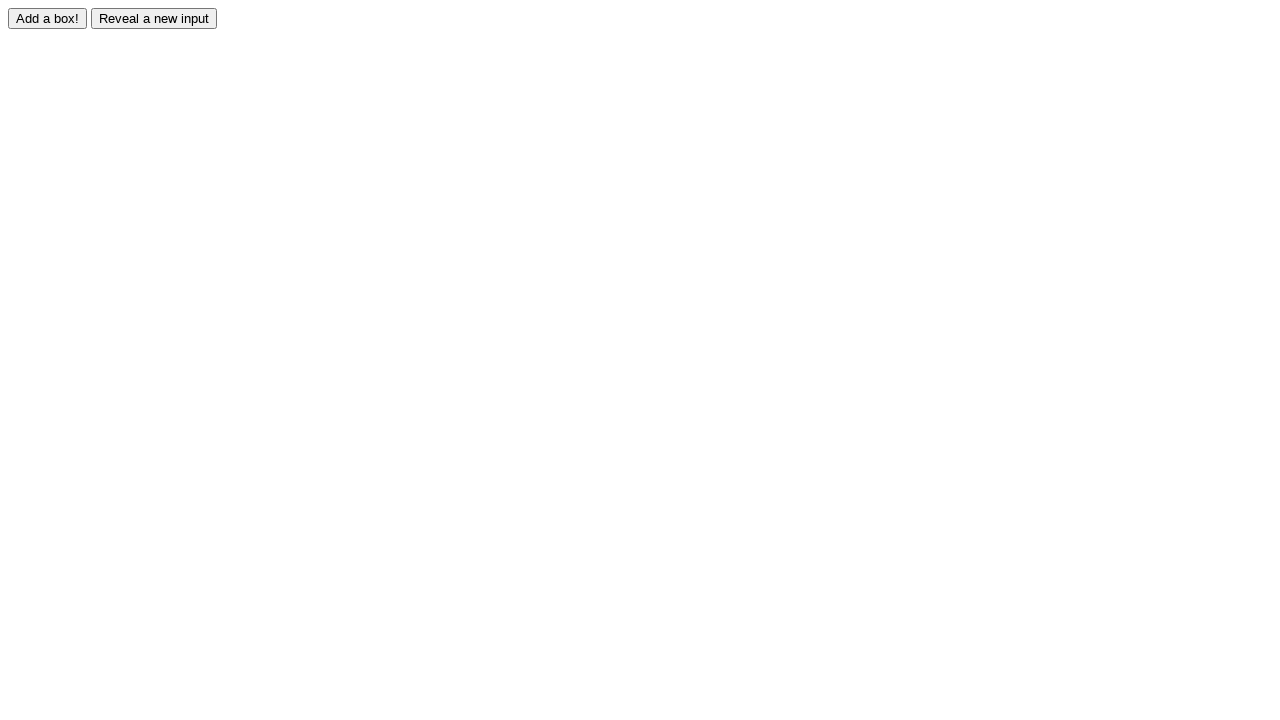

Clicked the adder button to trigger dynamic content addition at (48, 18) on #adder
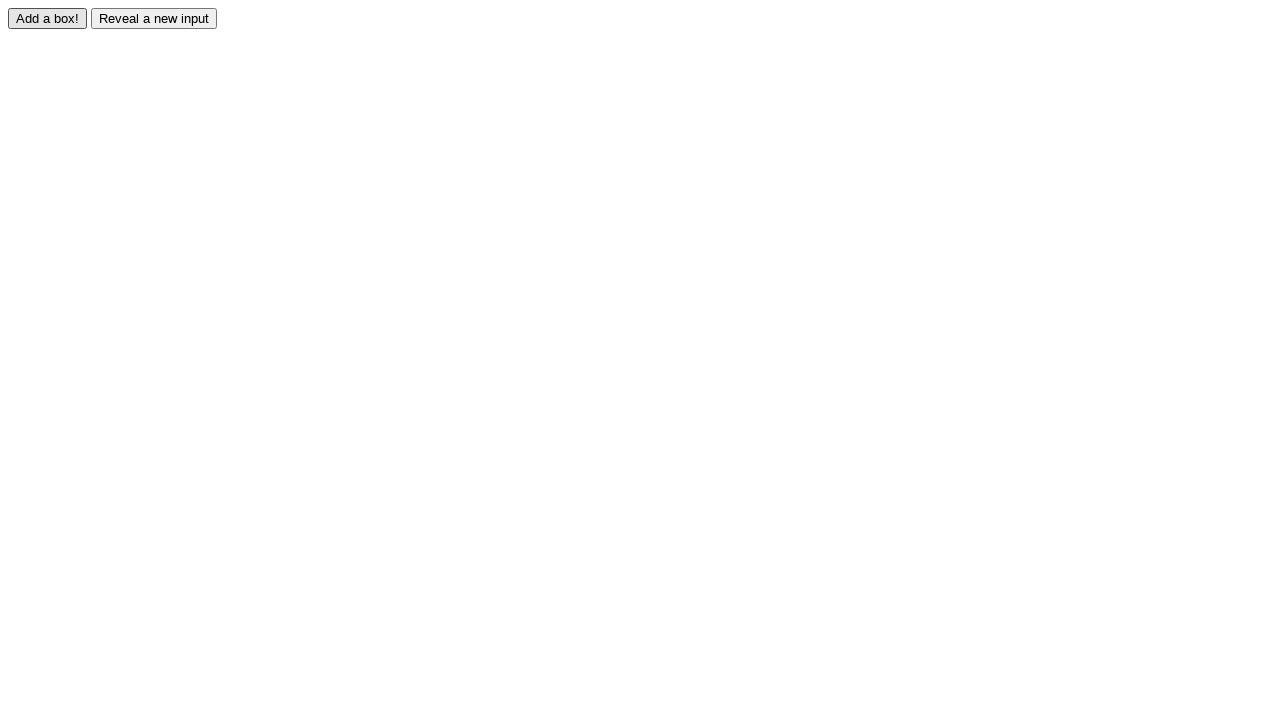

Verified that newly added element does not exist immediately after click
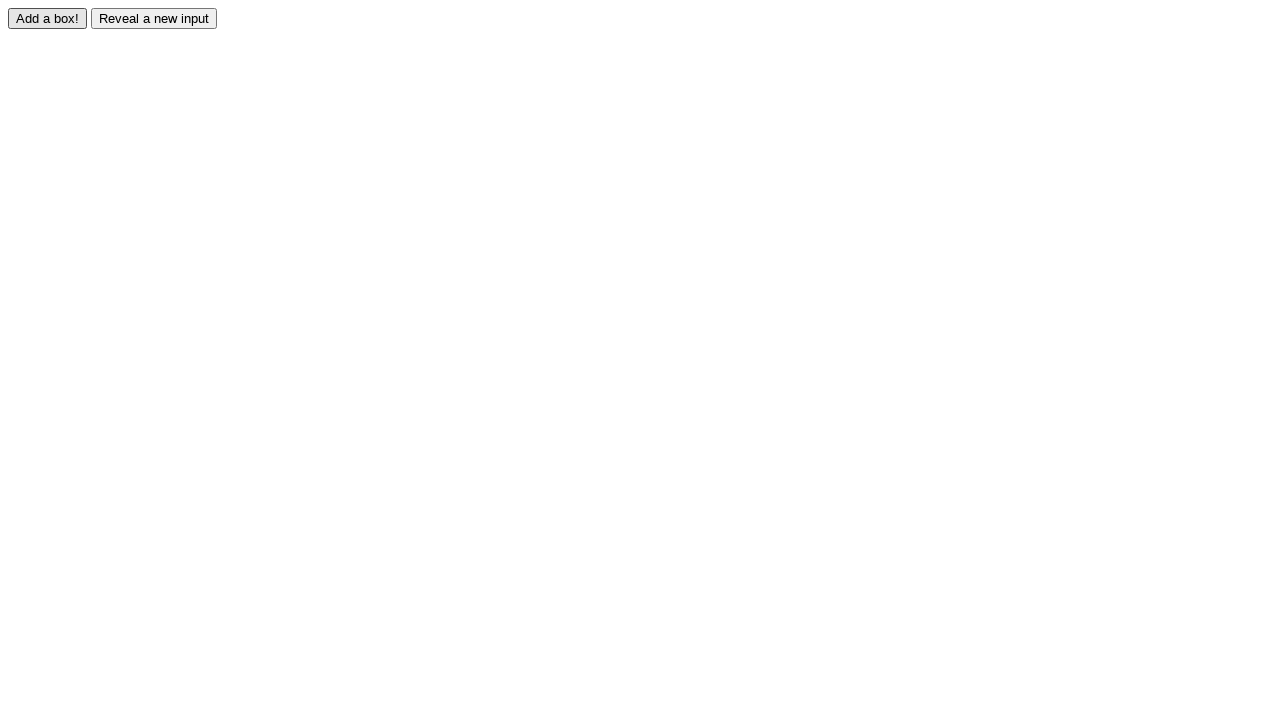

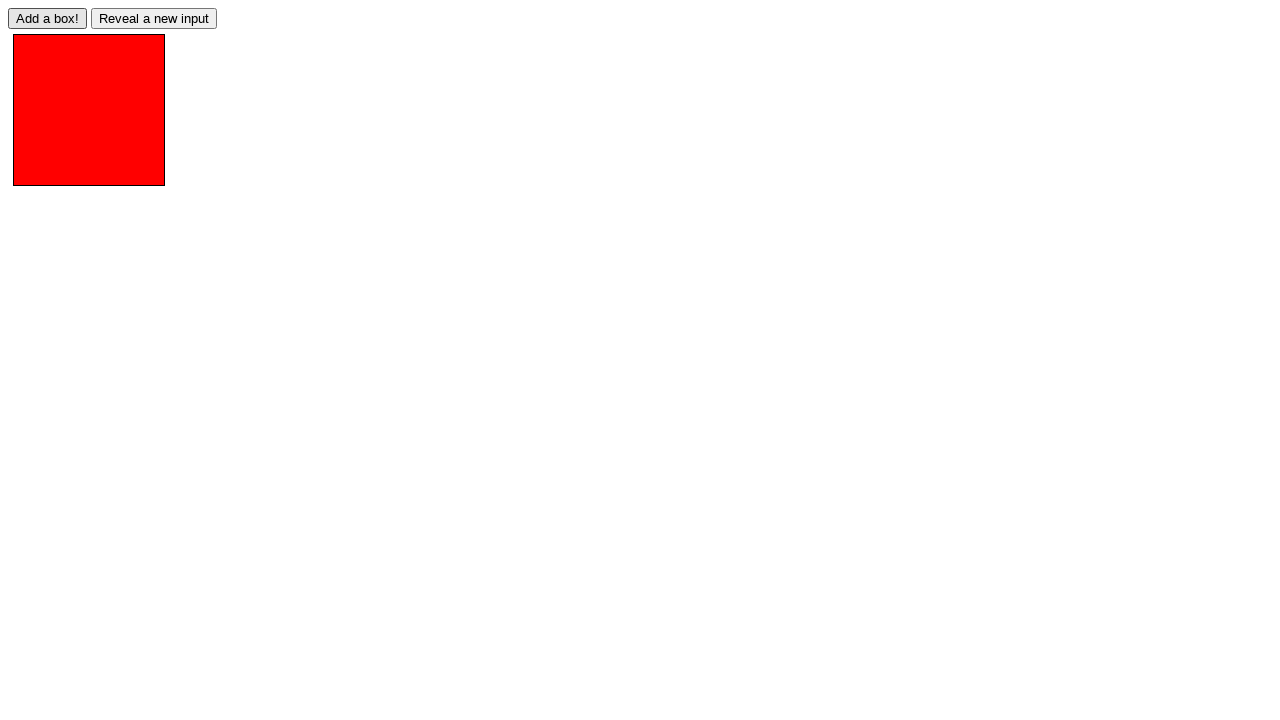